Tests the add/remove elements functionality by clicking the Add Element button twice, then deleting one of the created elements, and verifying one Delete button remains.

Starting URL: http://the-internet.herokuapp.com/add_remove_elements/

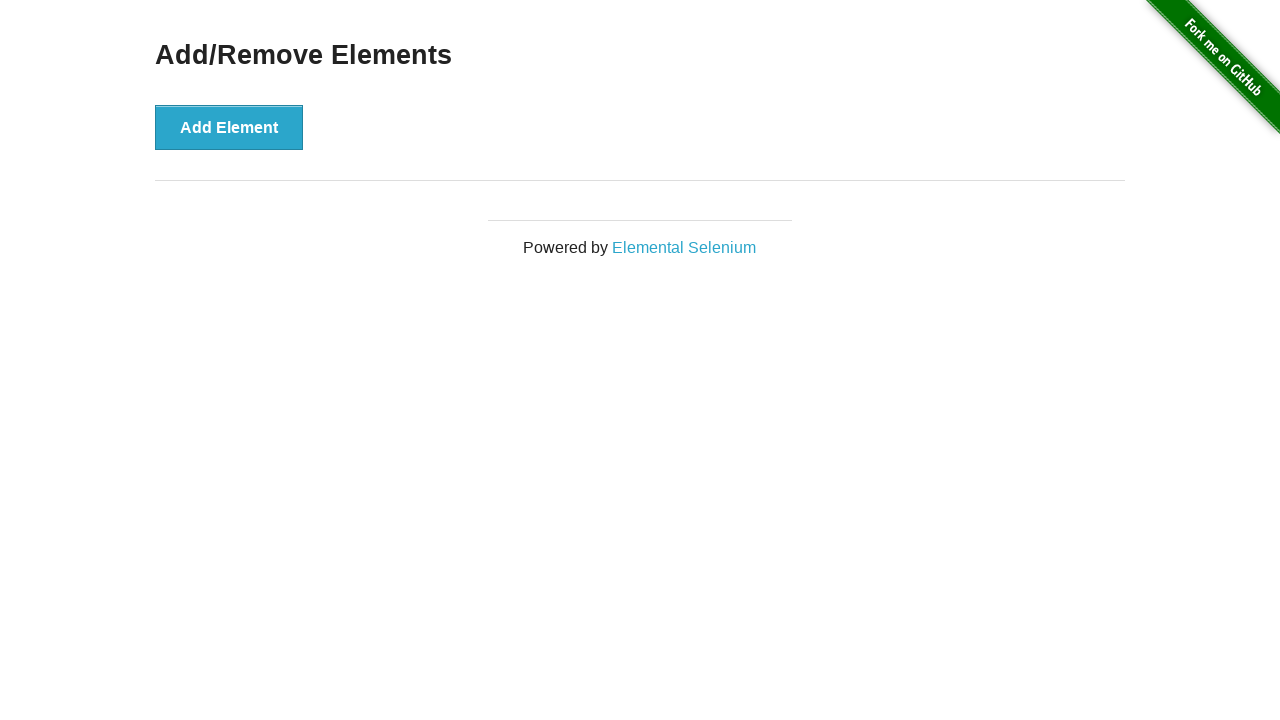

Navigated to add/remove elements page
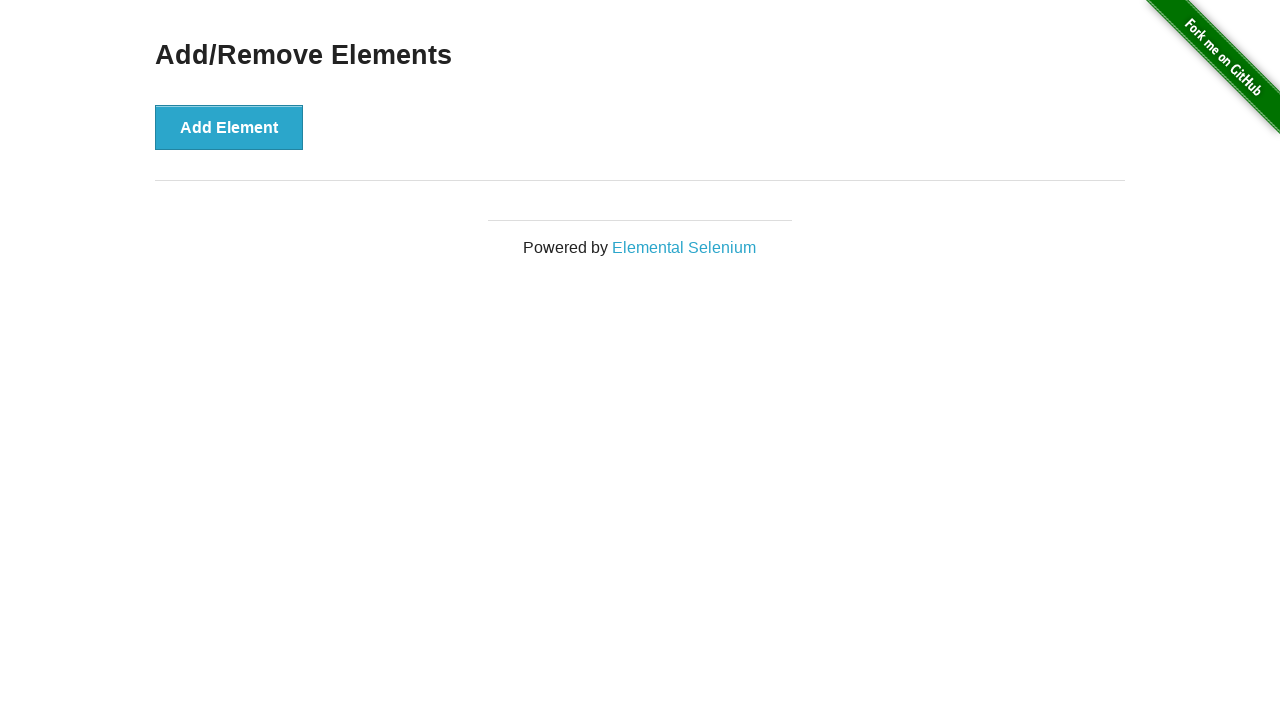

Clicked Add Element button (first time) at (229, 127) on xpath=//button[text()='Add Element']
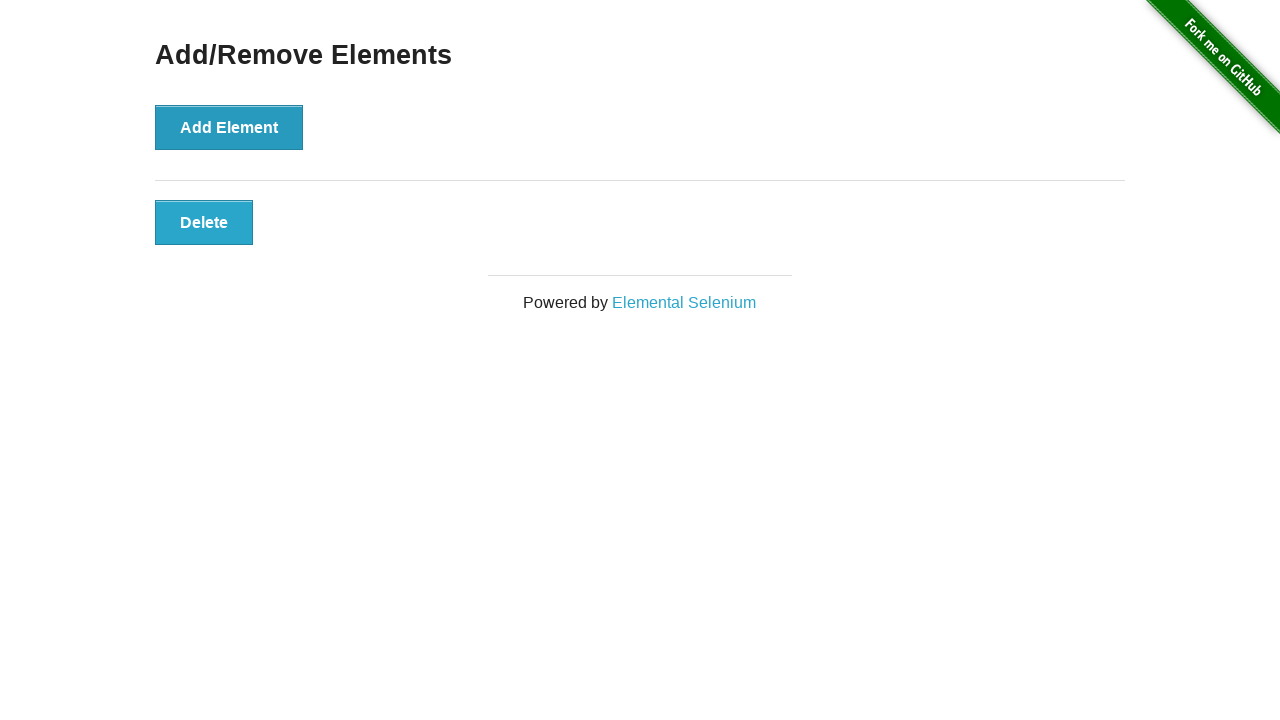

Clicked Add Element button (second time) at (229, 127) on xpath=//button[text()='Add Element']
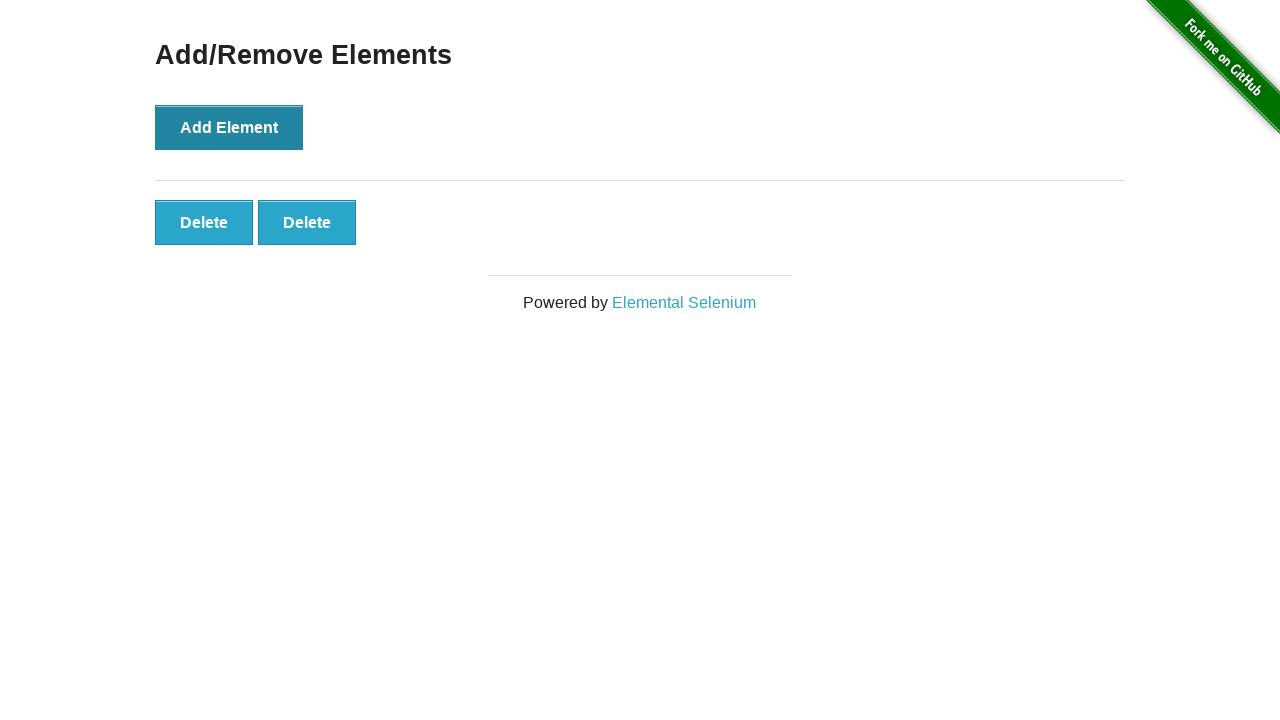

Clicked the first Delete button at (204, 222) on xpath=//button[text()='Delete']
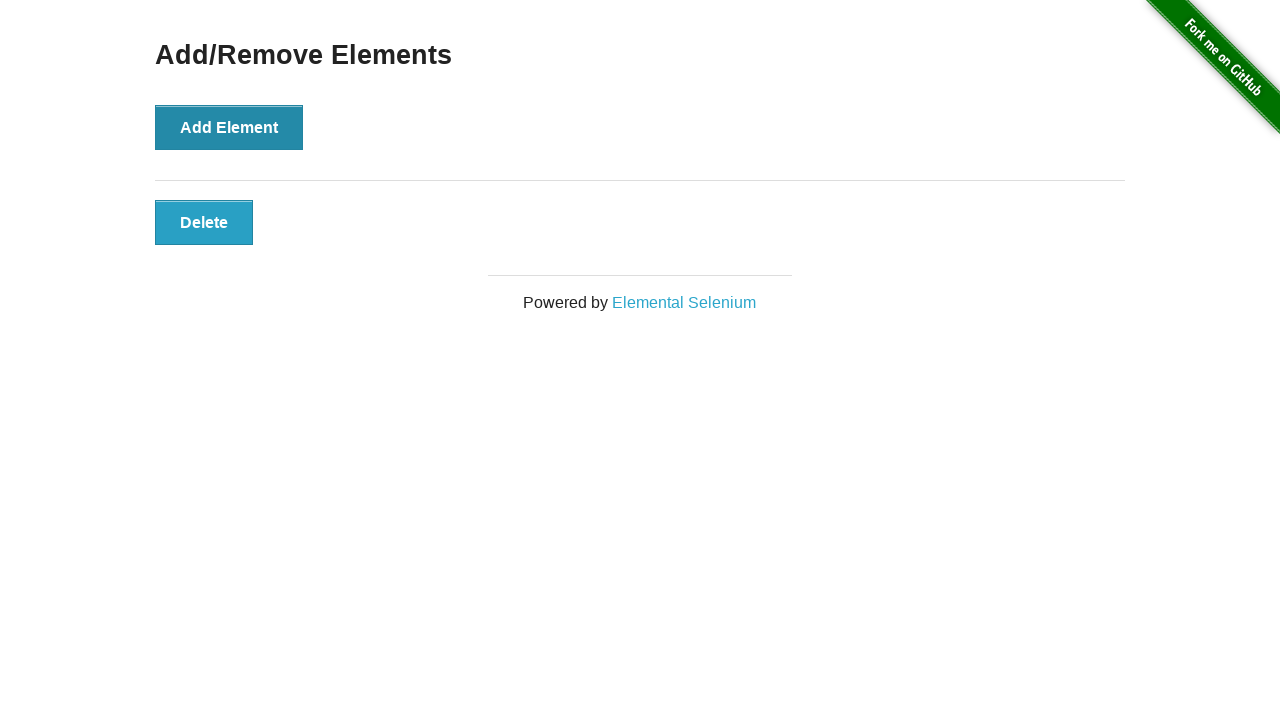

Located remaining Delete buttons
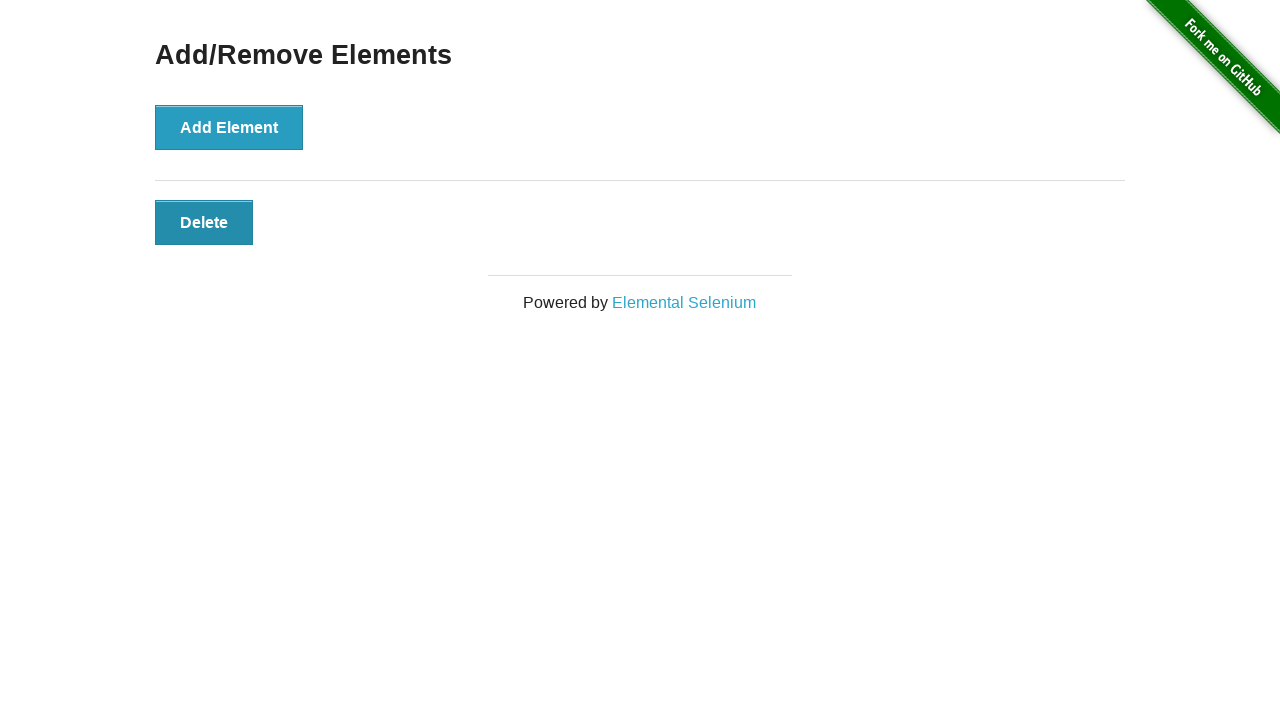

Verified that exactly one Delete button remains
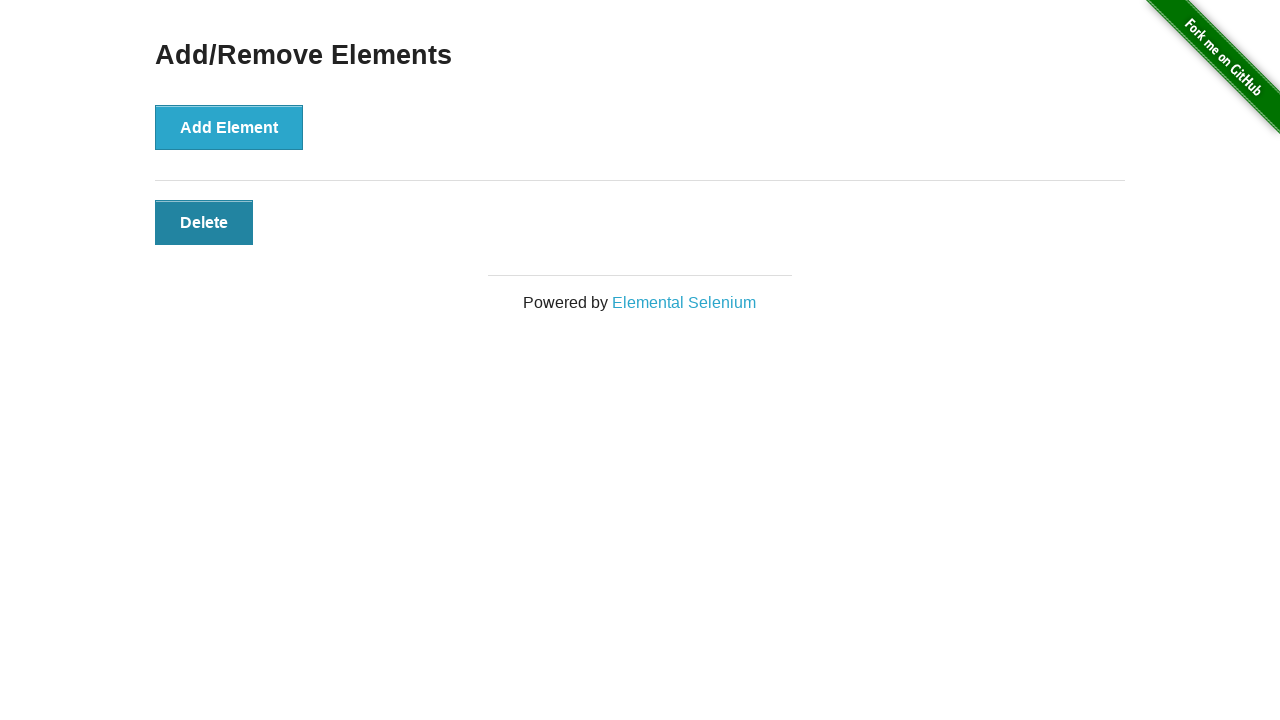

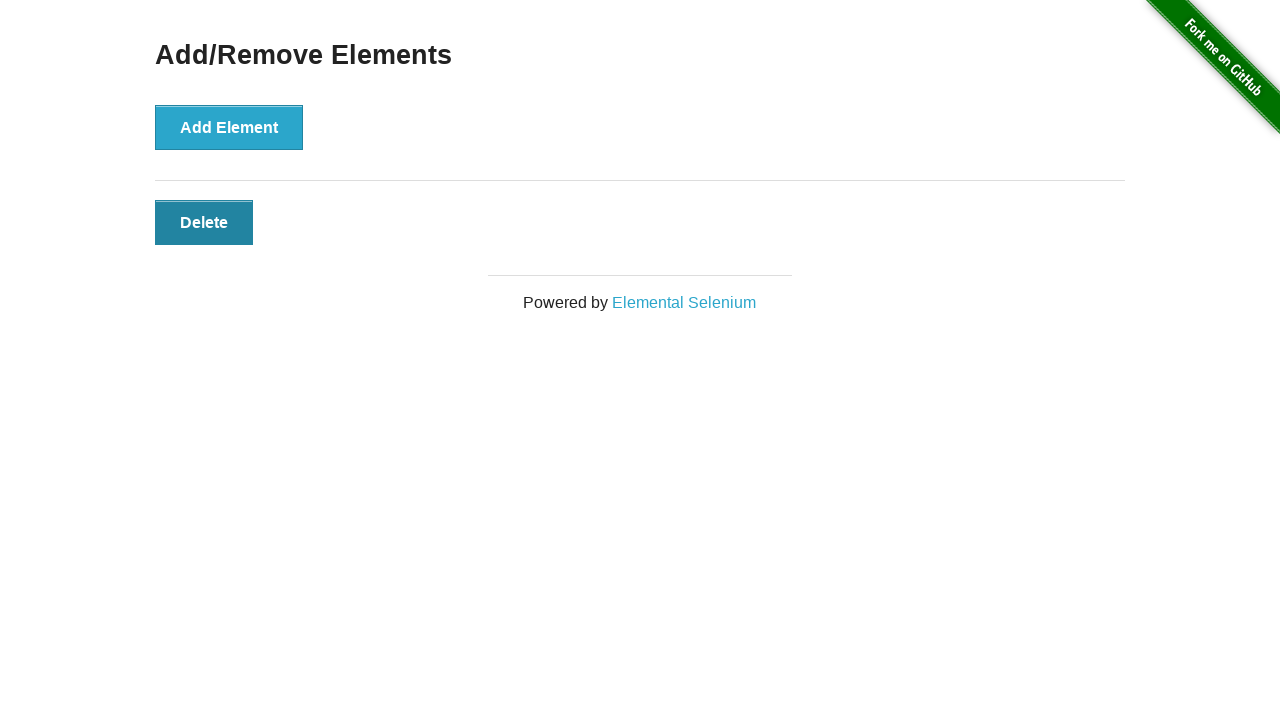